Tests back and forth navigation by clicking on A/B Testing link, verifying the page title, navigating back, and verifying the home page title.

Starting URL: https://practice.cydeo.com

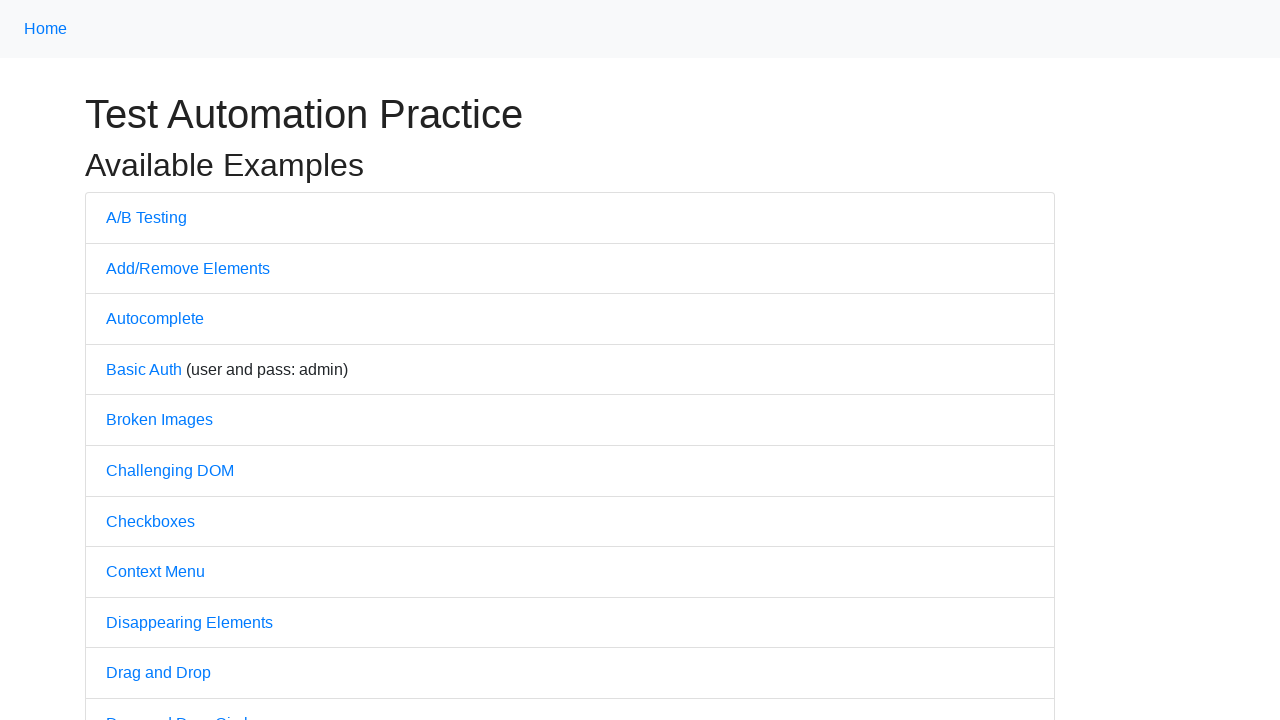

Clicked on 'A/B Testing' link at (146, 217) on text=A/B Testing
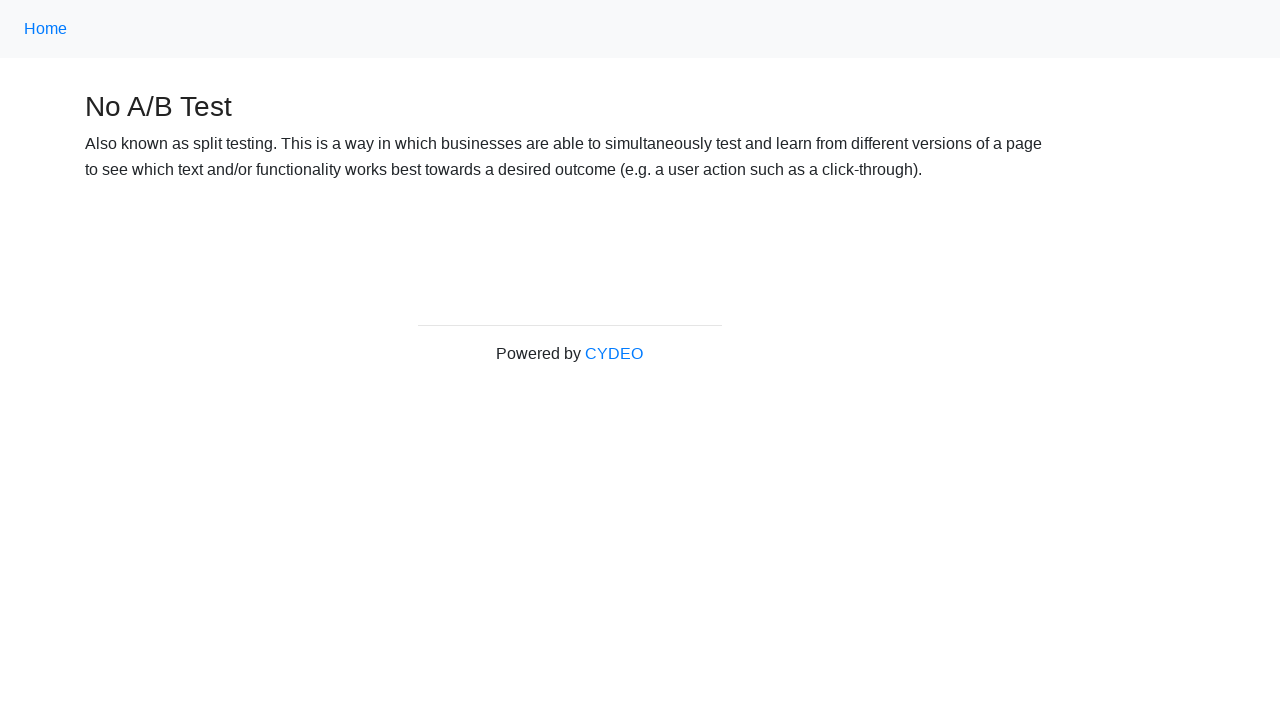

Waited for page to load after clicking A/B Testing link
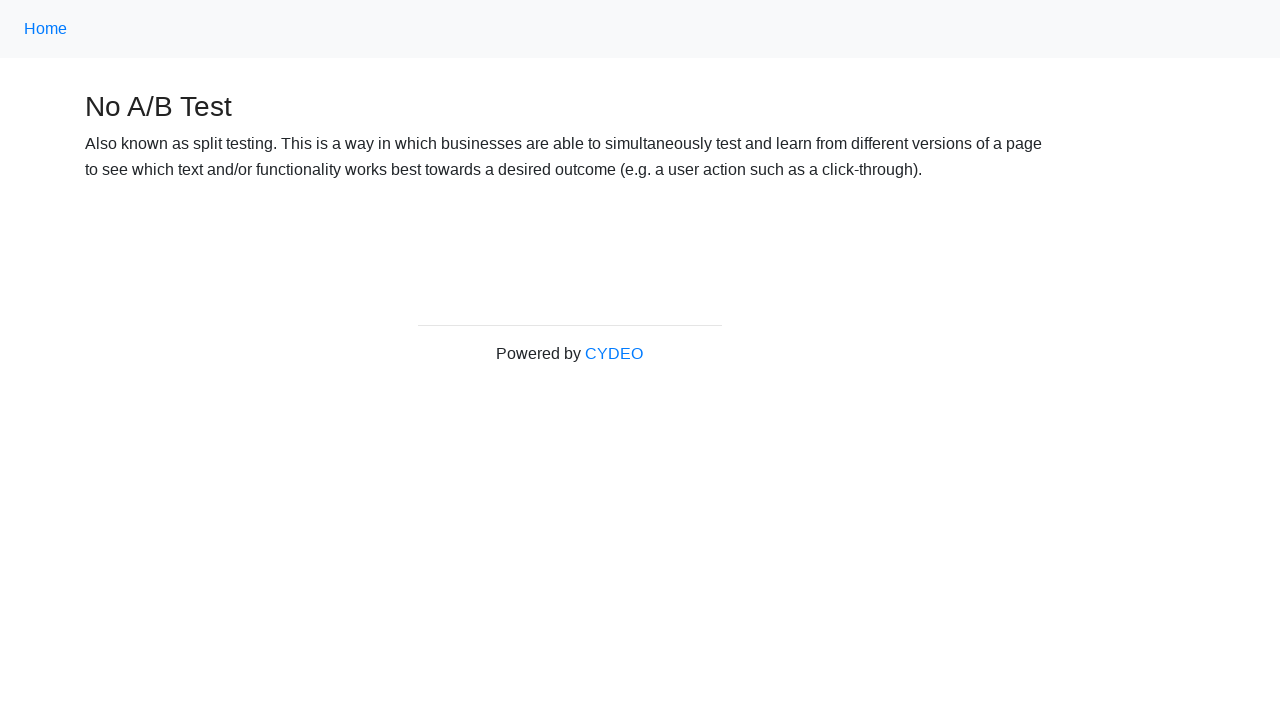

Verified page title contains 'No A/B Test'
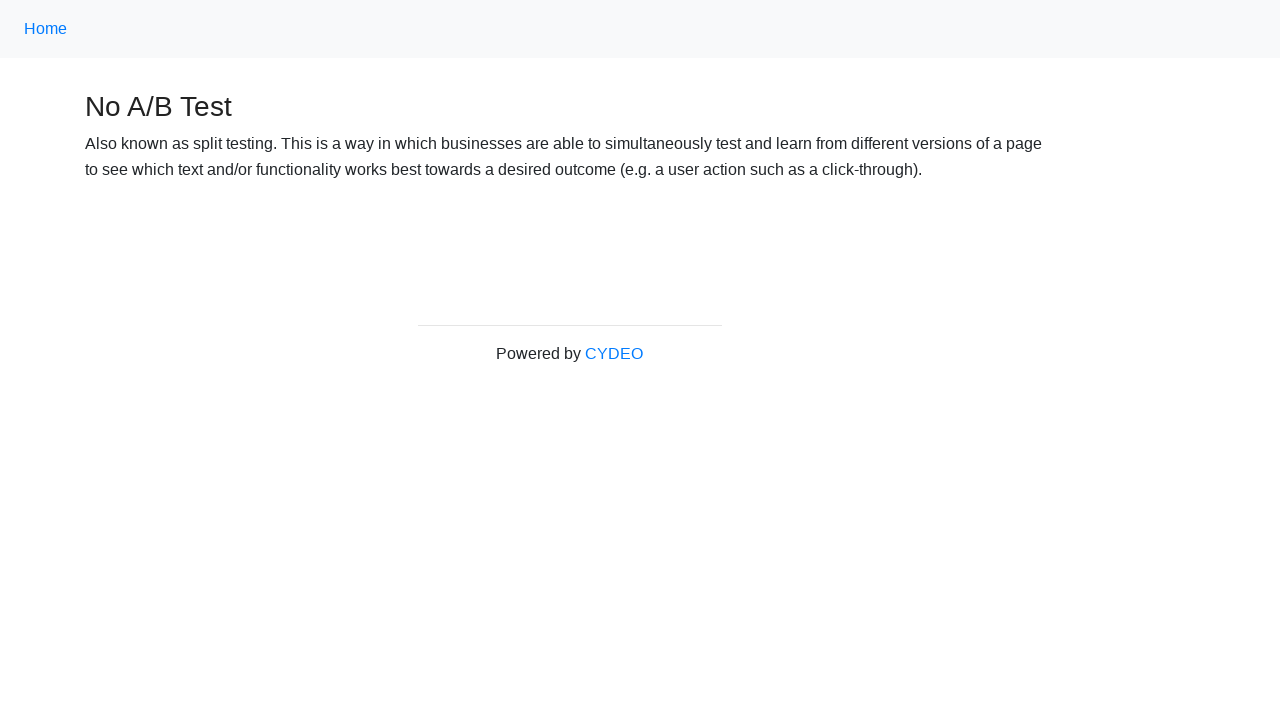

Navigated back to home page
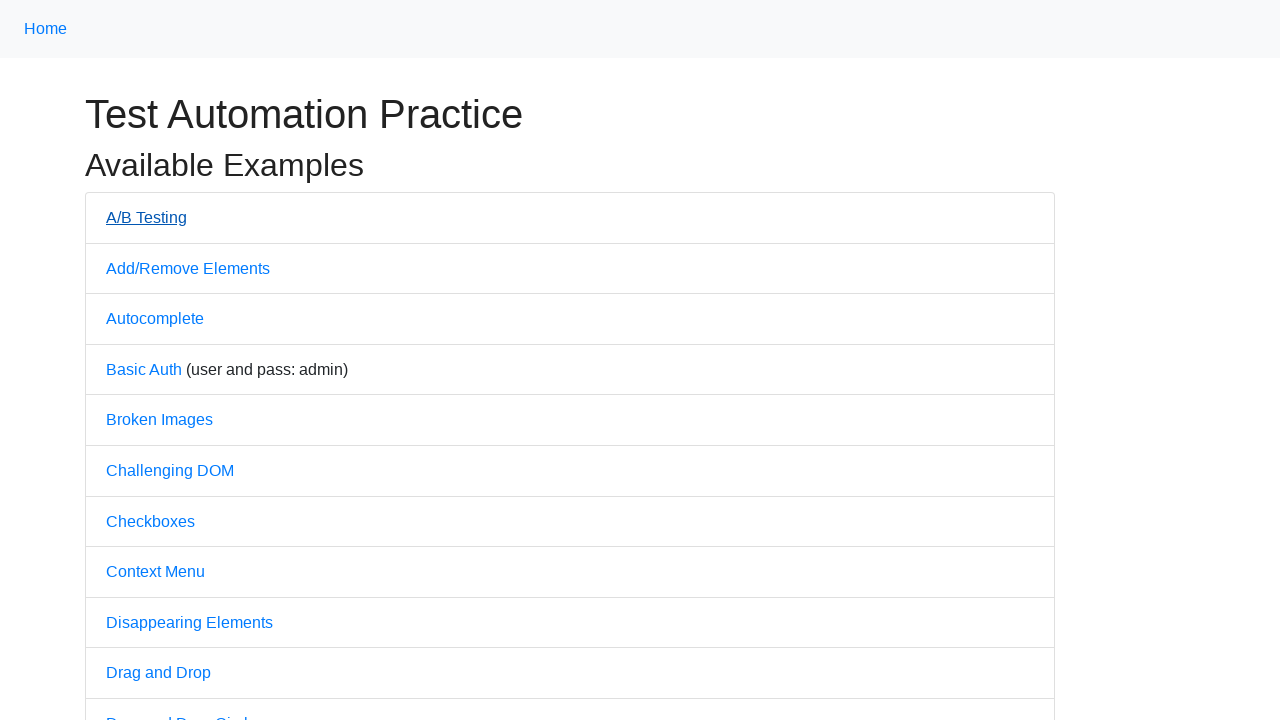

Waited for home page to load after navigation
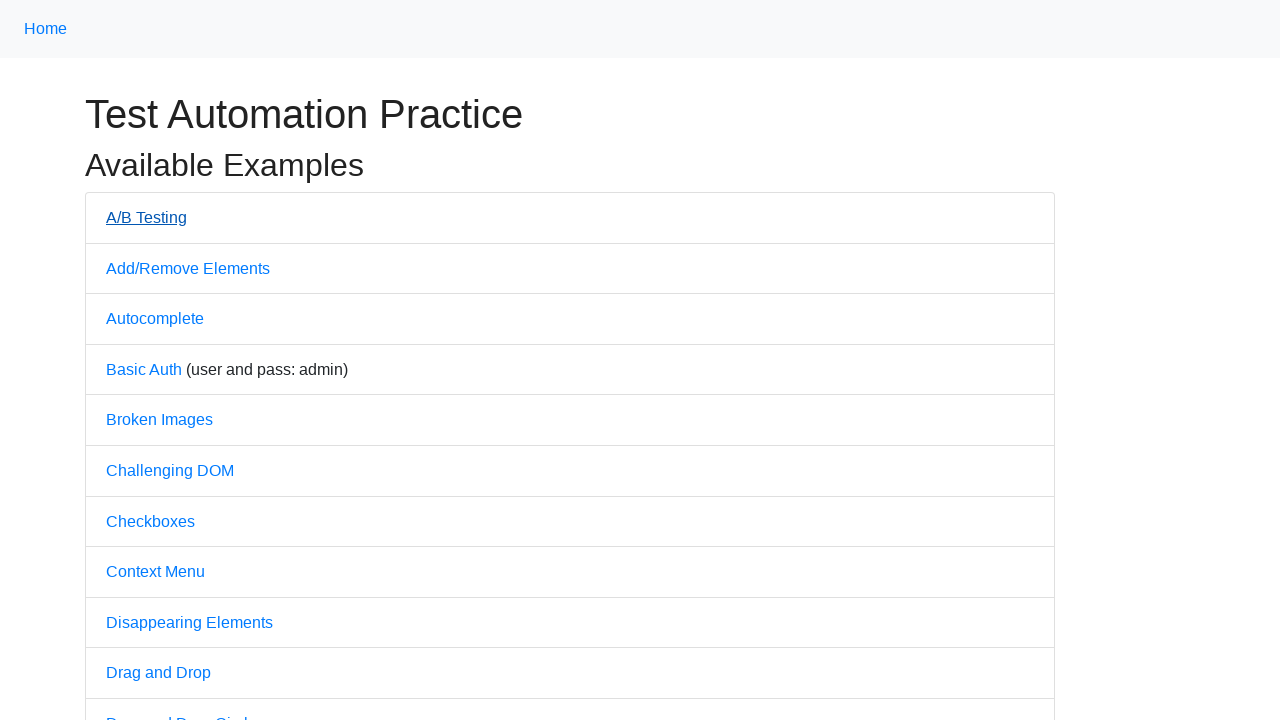

Verified home page title contains 'Practice'
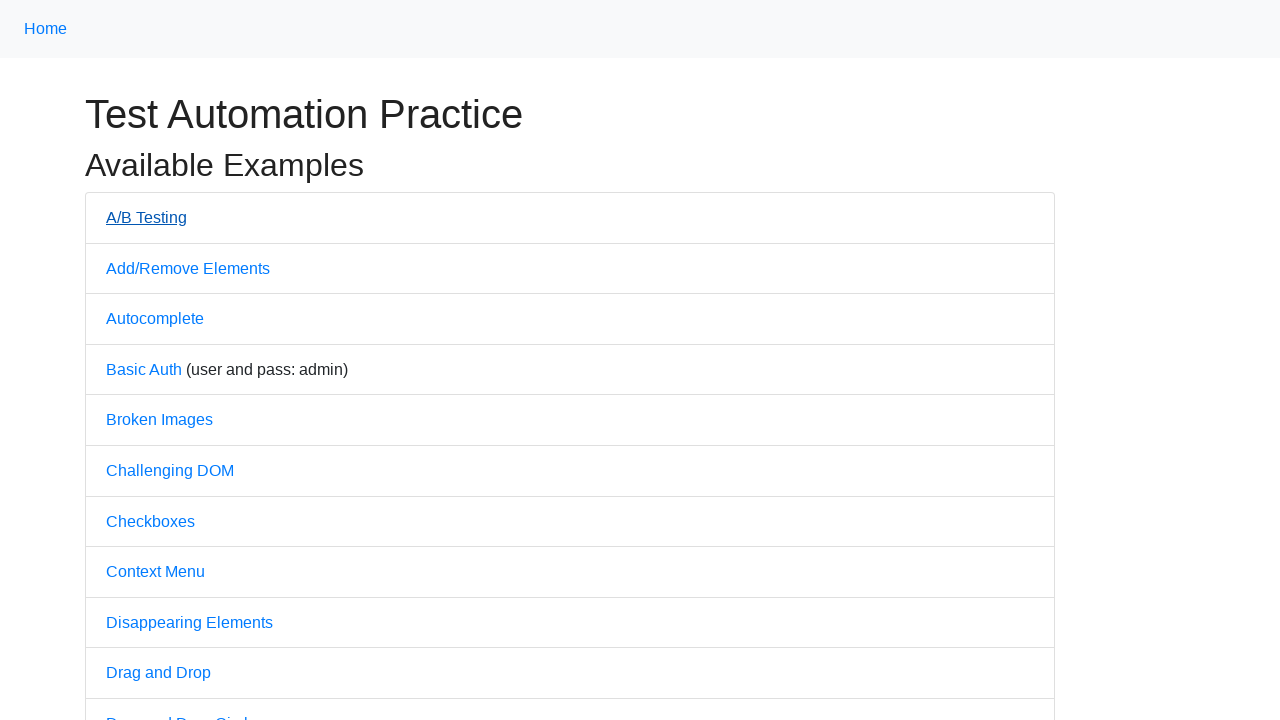

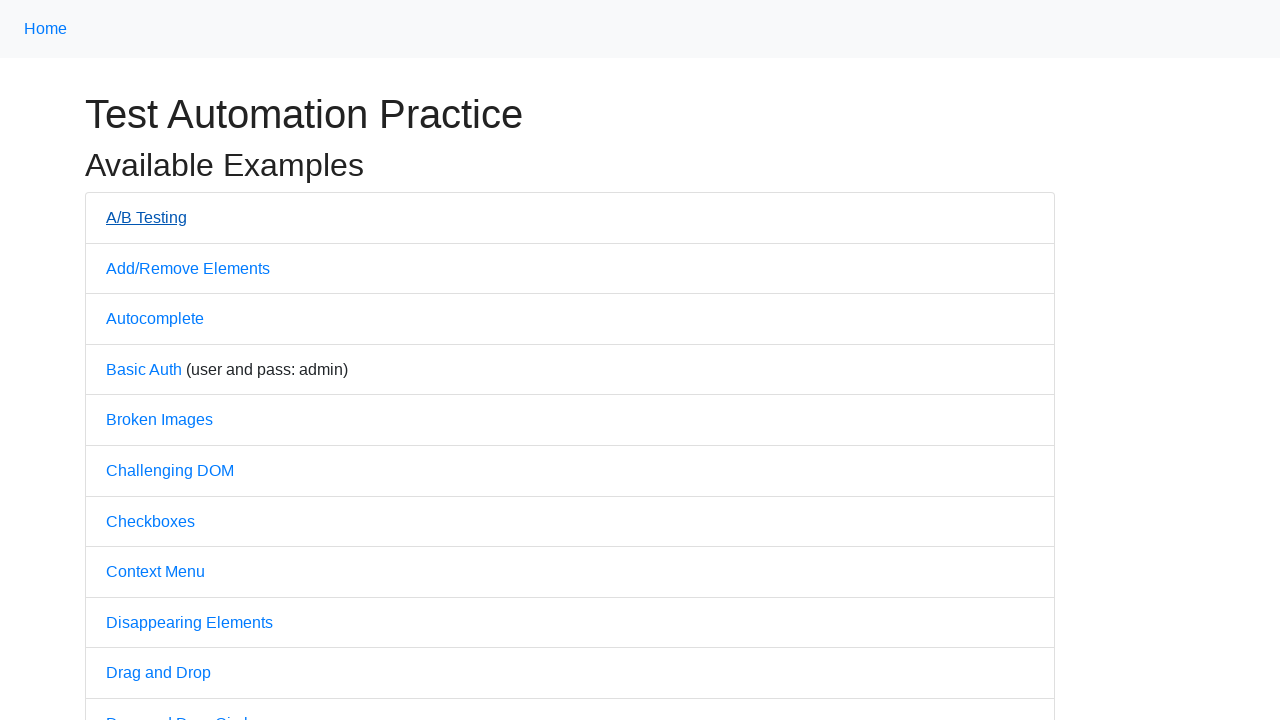